Tests different types of mouse clicks (double-click, right-click, and regular click) on button elements and verifies the corresponding messages appear

Starting URL: https://demoqa.com/buttons

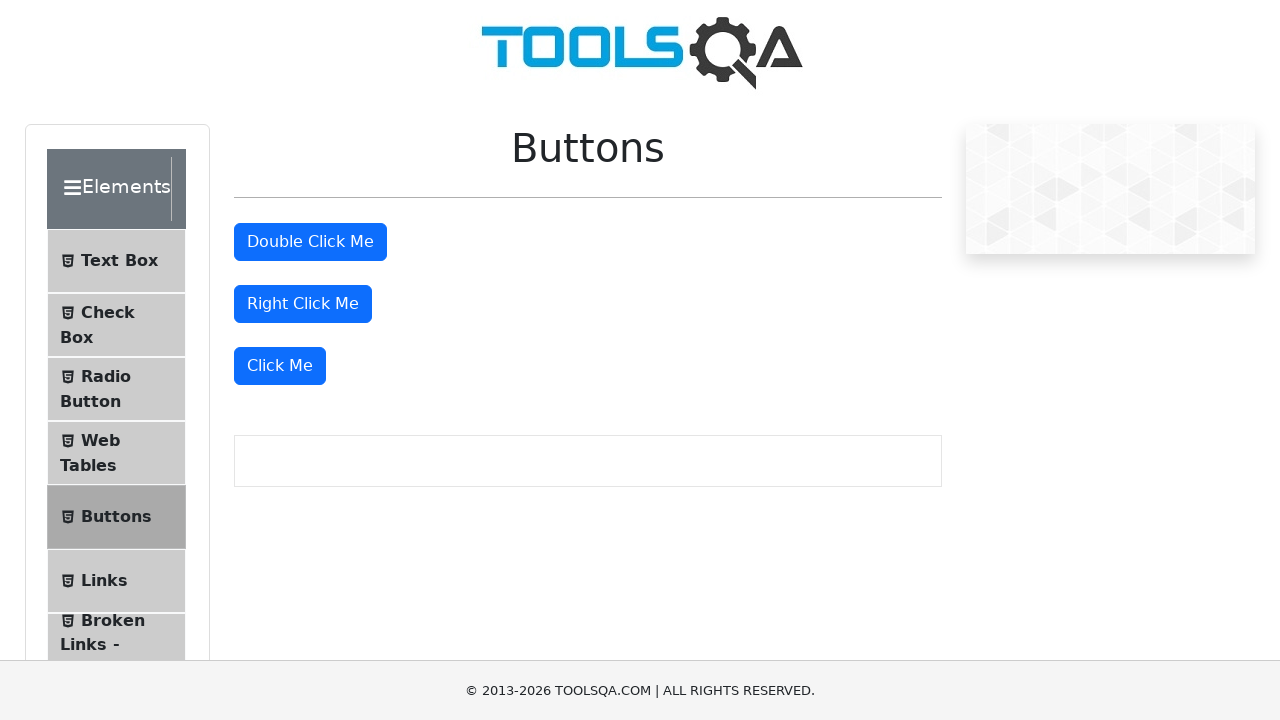

Double-clicked the double-click button at (310, 242) on #doubleClickBtn
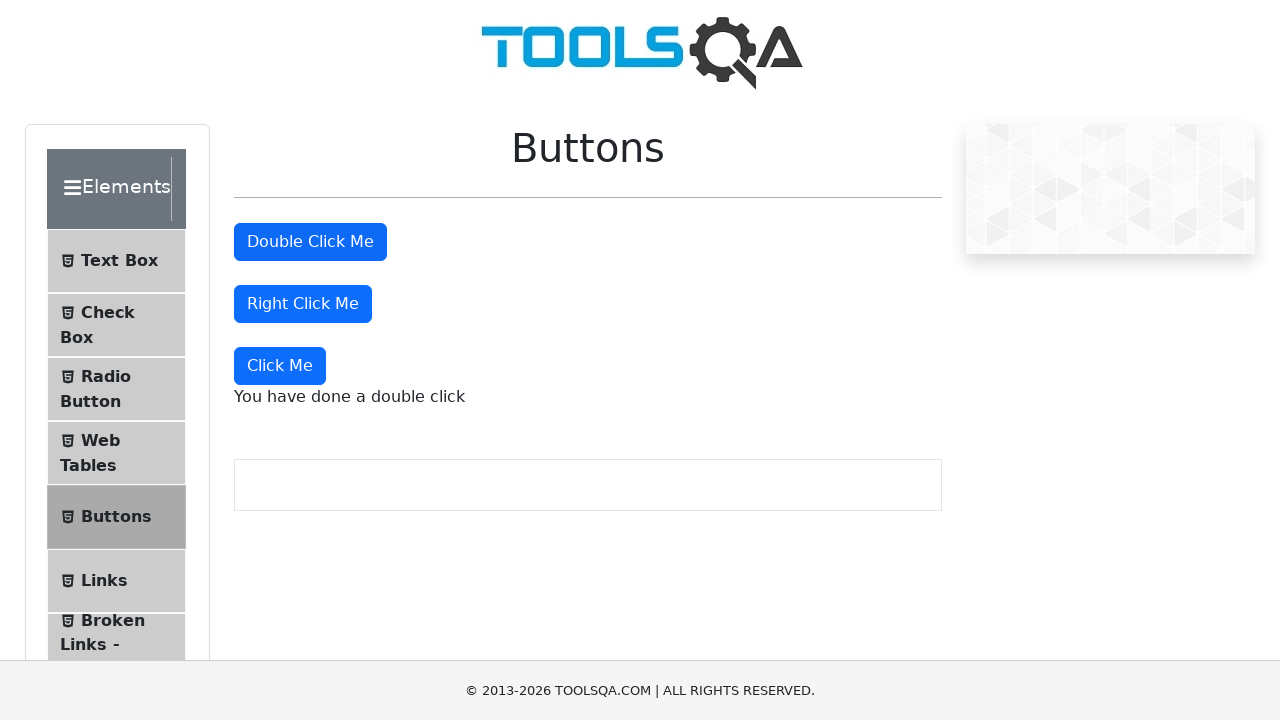

Double-click message appeared and is visible
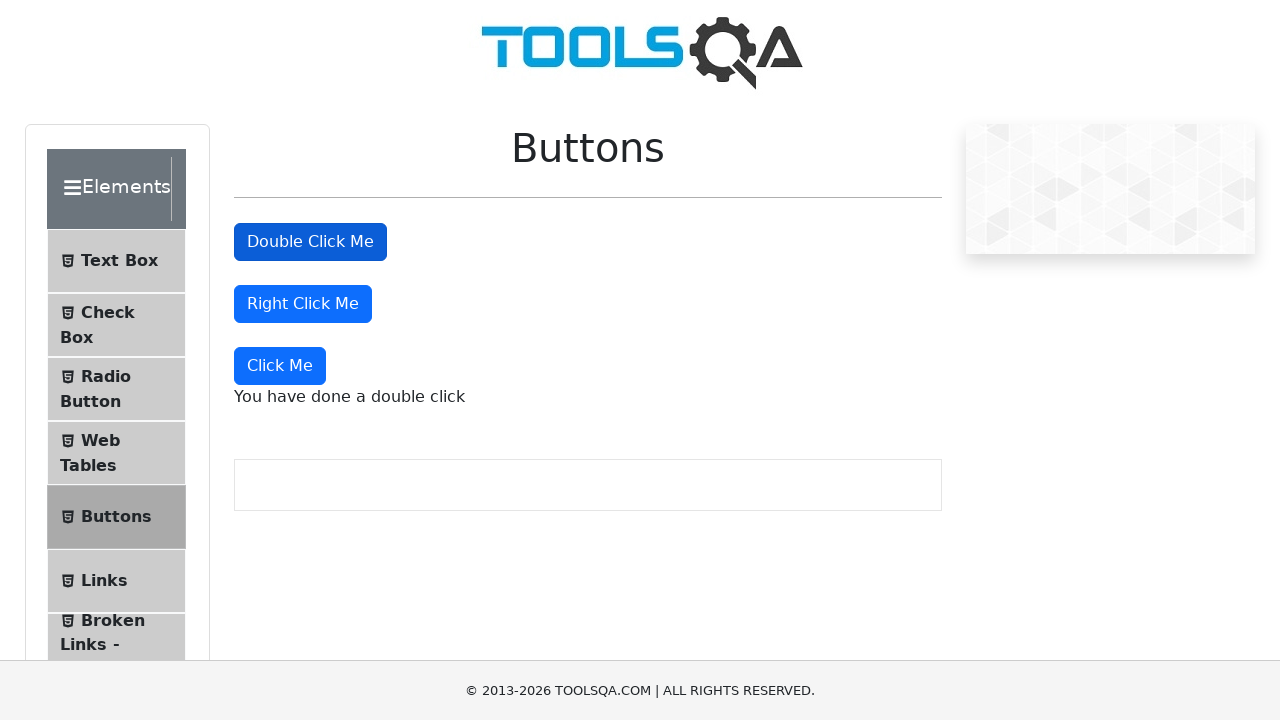

Right-clicked the right-click button at (303, 304) on #rightClickBtn
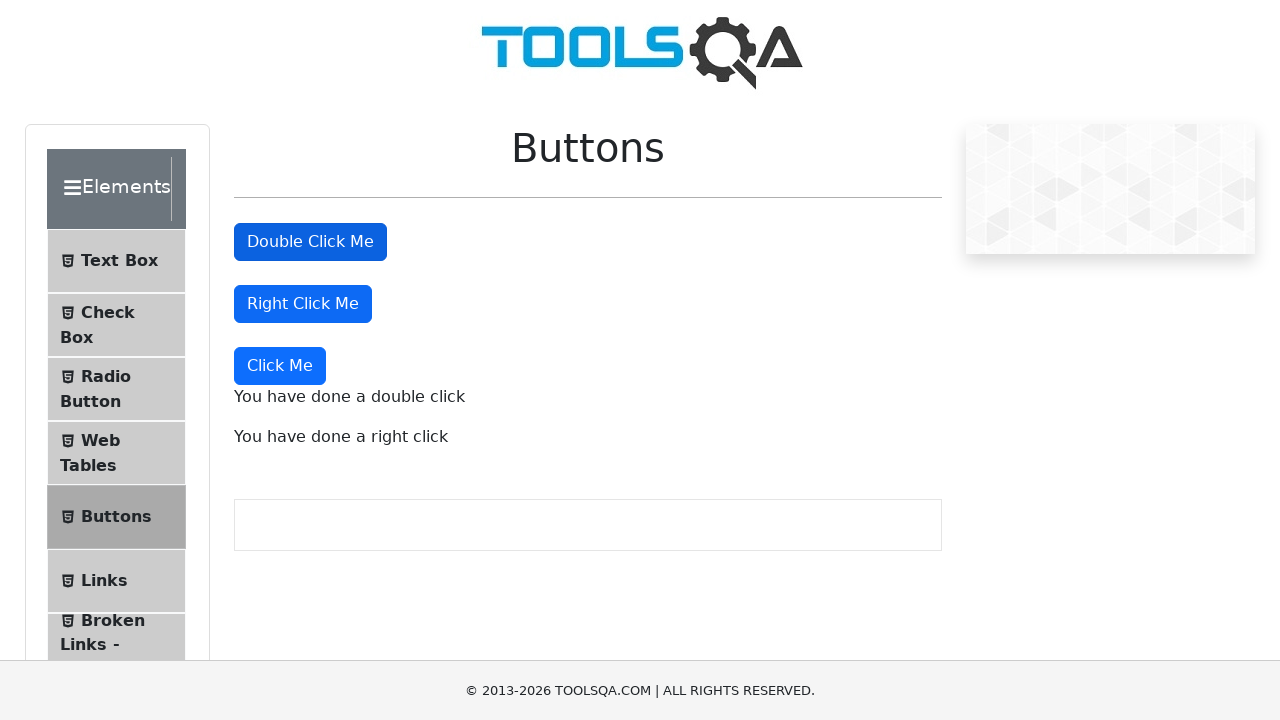

Right-click message appeared and is visible
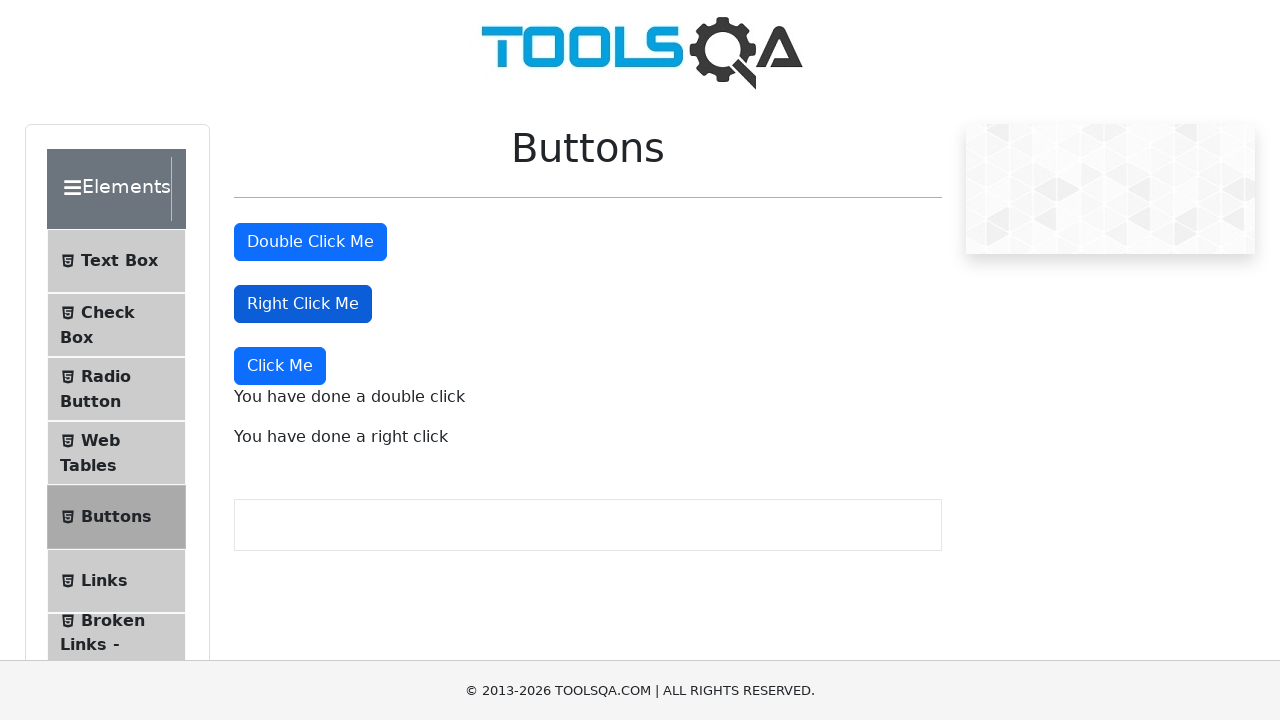

Clicked the dynamic click button with regular left-click at (280, 366) on xpath=//button[text()='Click Me']
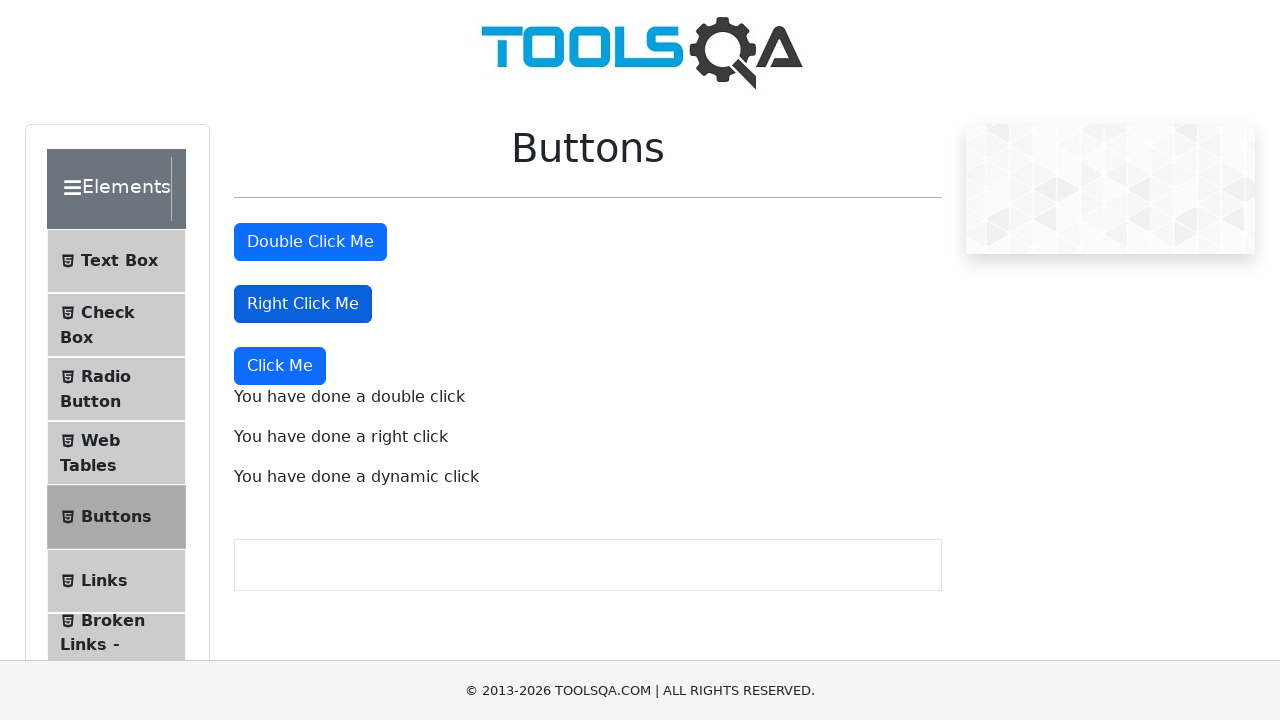

Dynamic click message appeared and is visible
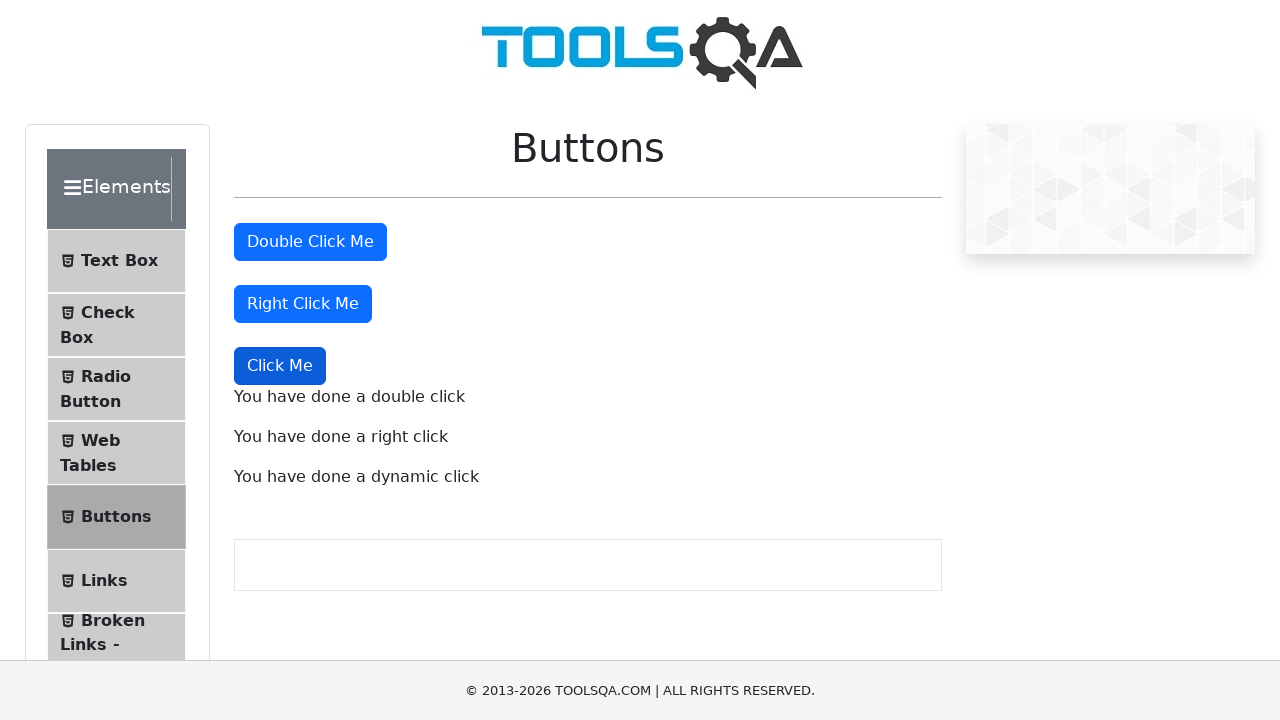

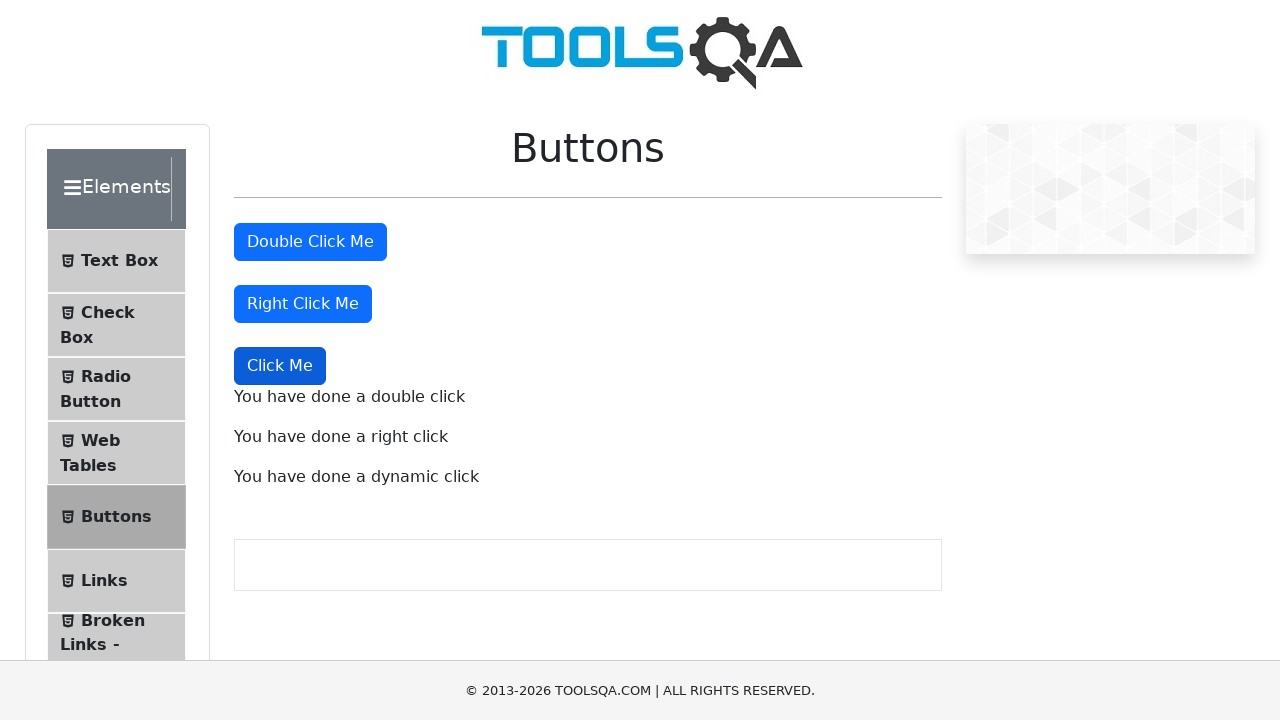